Tests drag and drop functionality by dragging a source element and dropping it onto a target element, then verifying the "Dropped!" message appears

Starting URL: https://demoqa.com/droppable

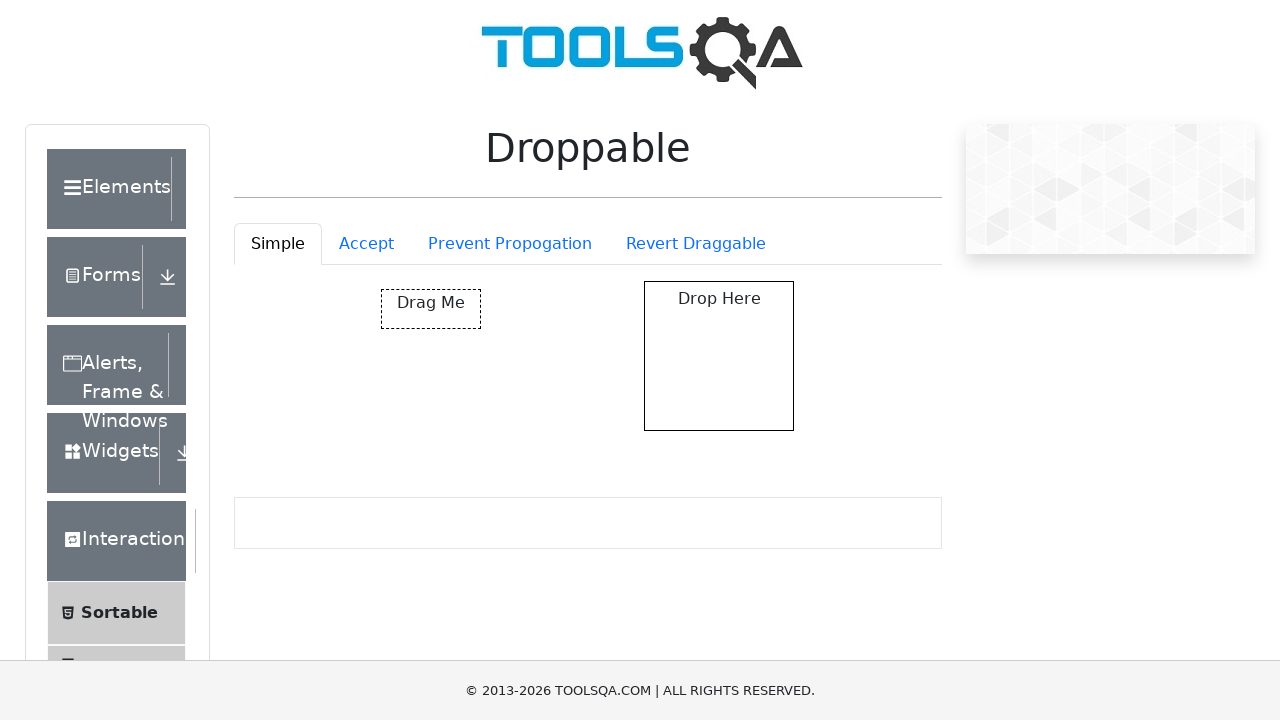

Located draggable source element
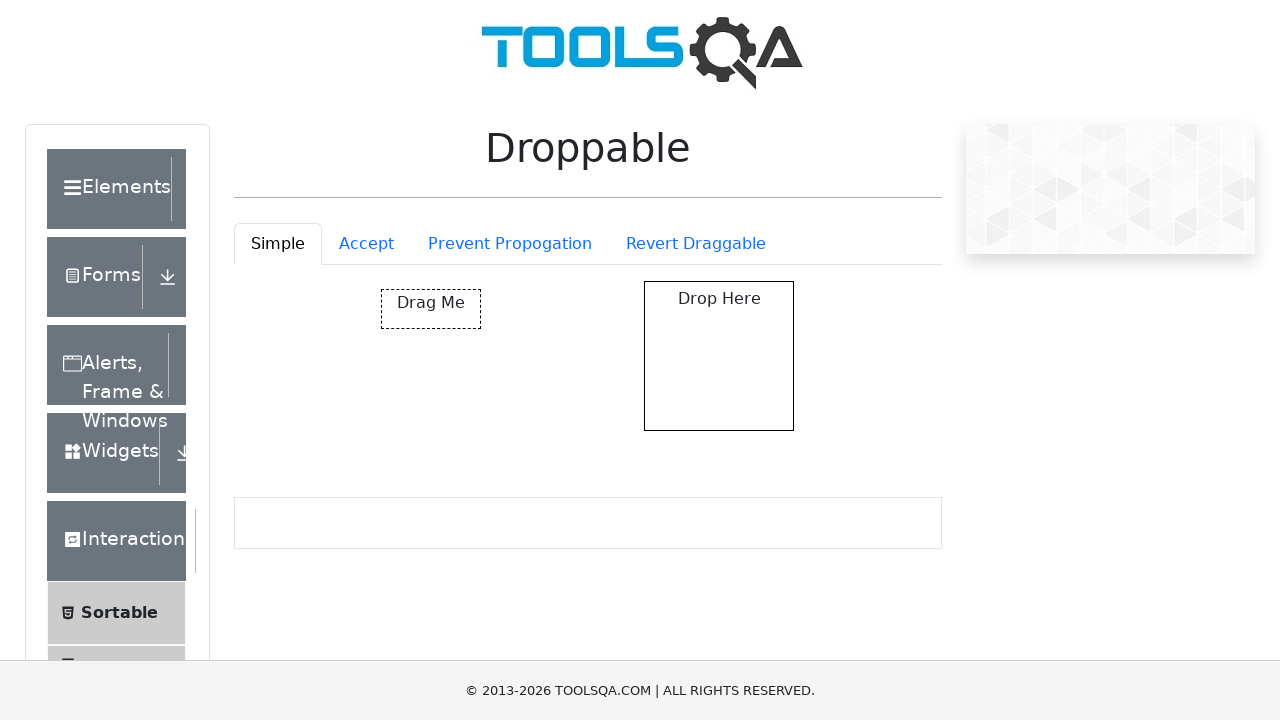

Located droppable target element
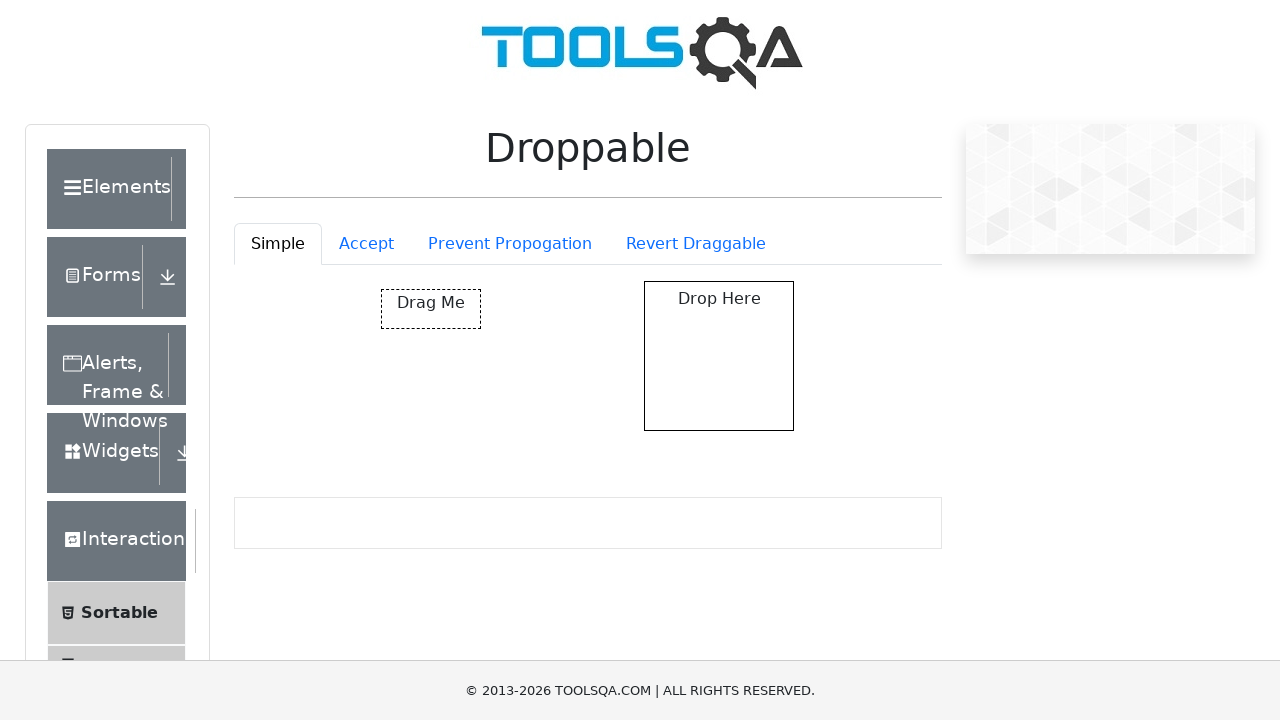

Dragged source element and dropped it onto target element at (719, 356)
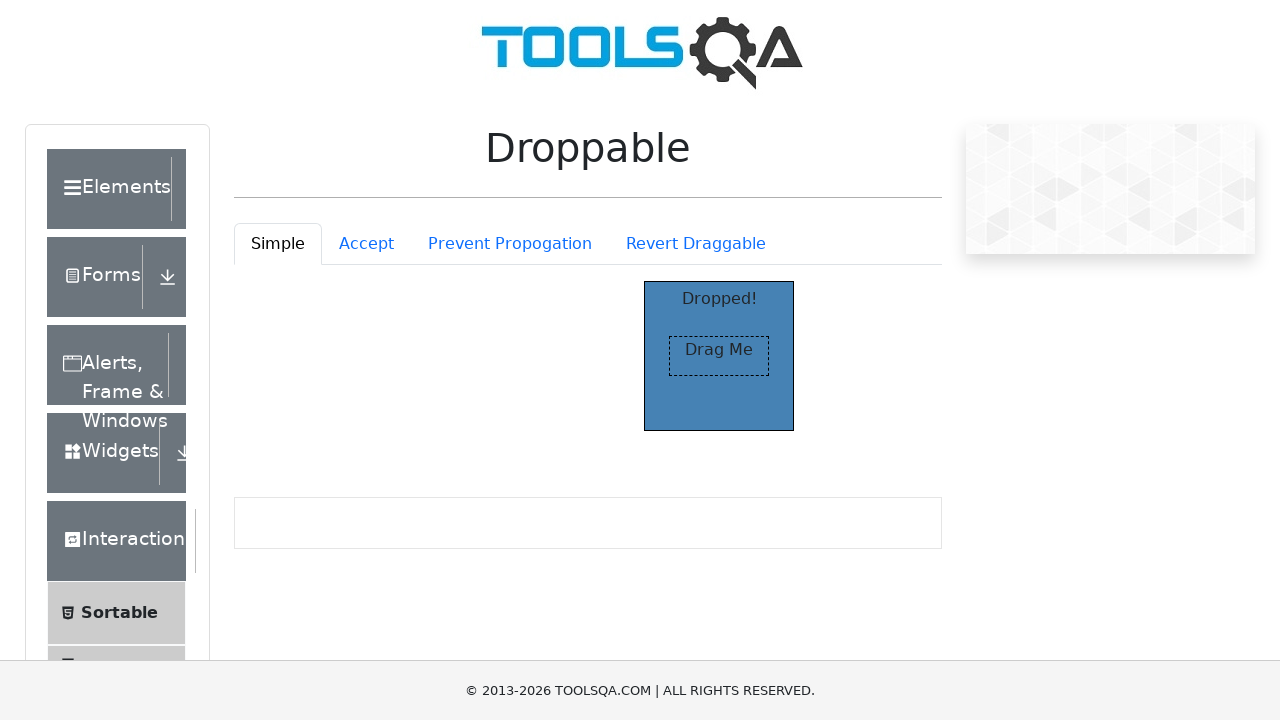

Located 'Dropped!' message element
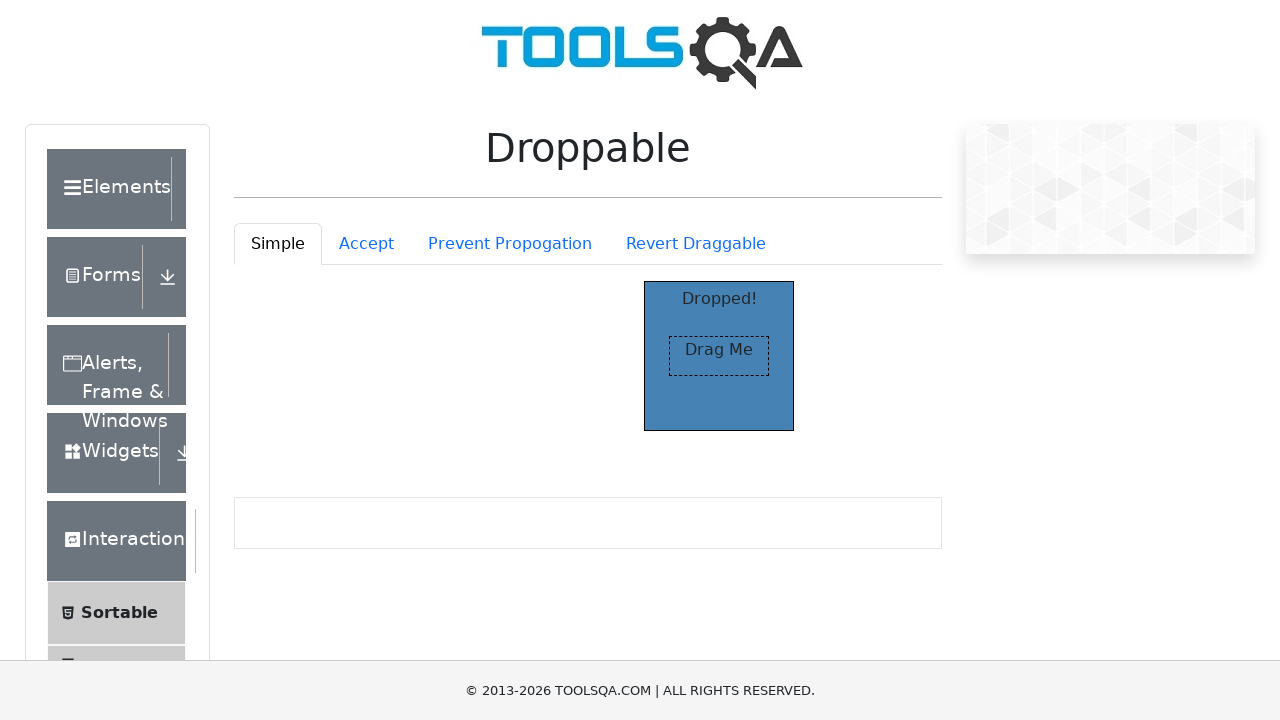

Waited for 'Dropped!' message to become visible
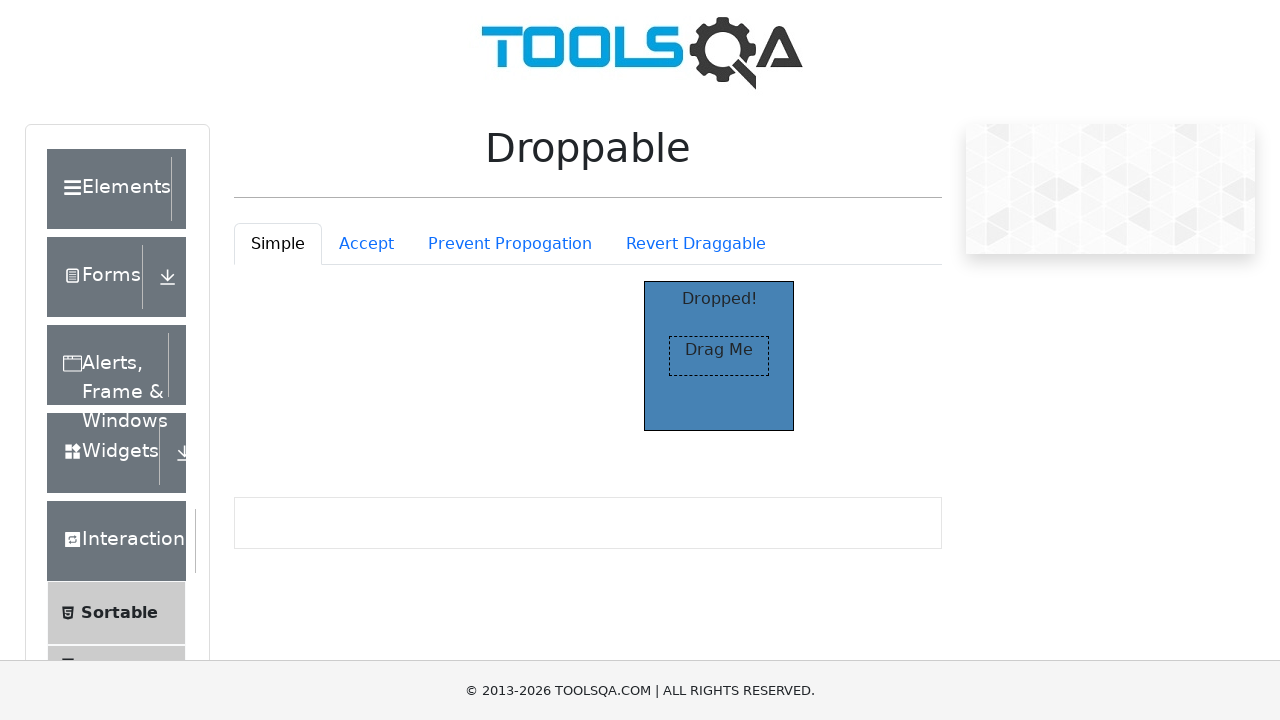

Verified that 'Dropped!' message is visible
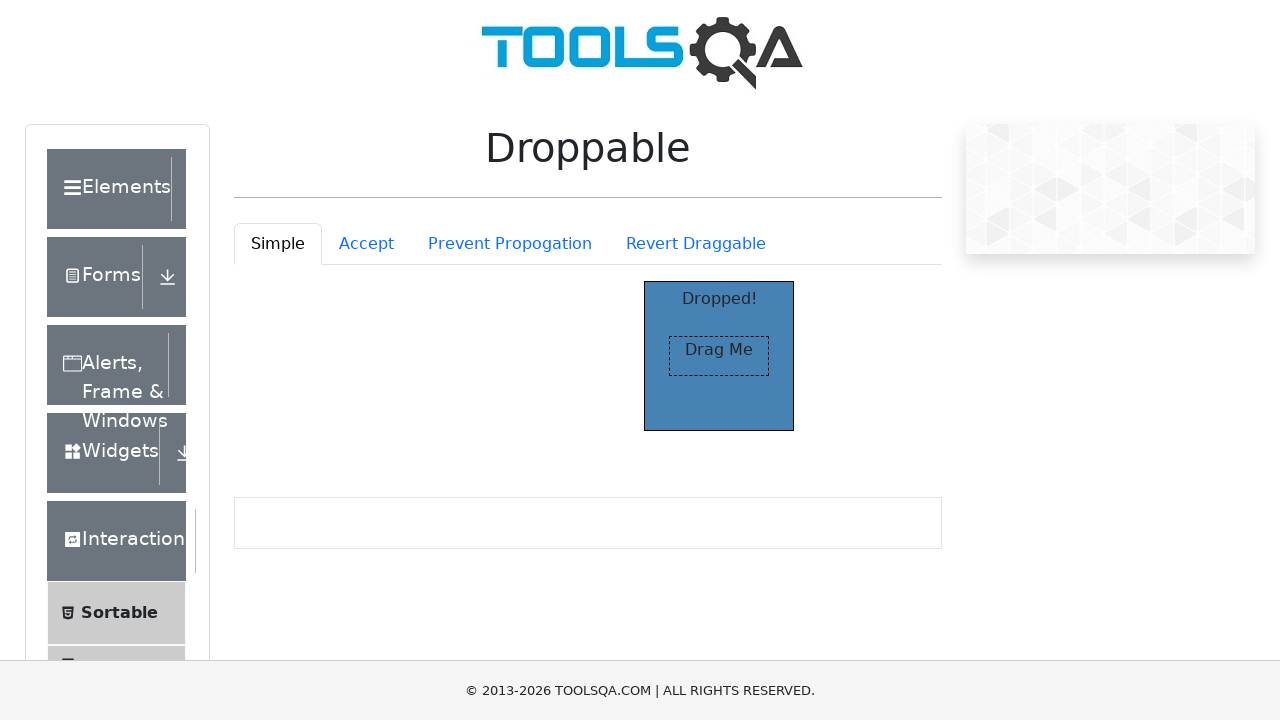

Verified that message text content equals 'Dropped!'
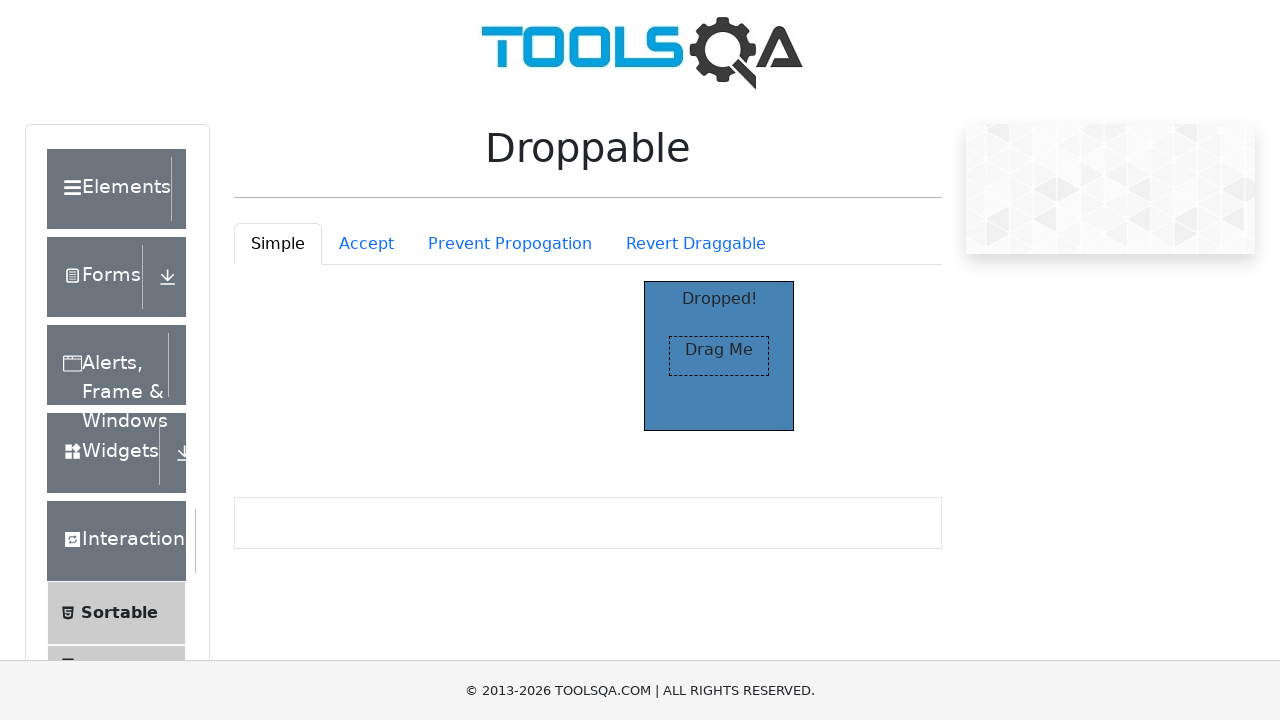

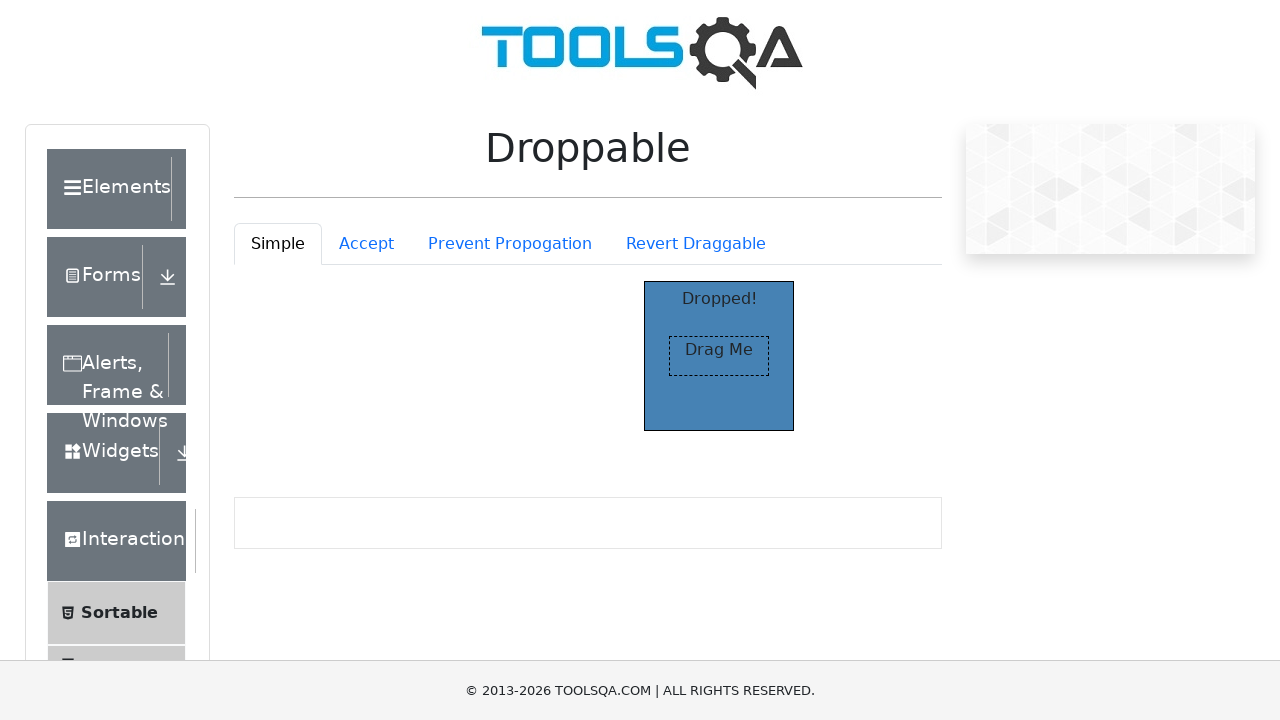